Tests sorting the Due column in descending order by clicking the column header twice and verifying the values are sorted in reverse order.

Starting URL: http://the-internet.herokuapp.com/tables

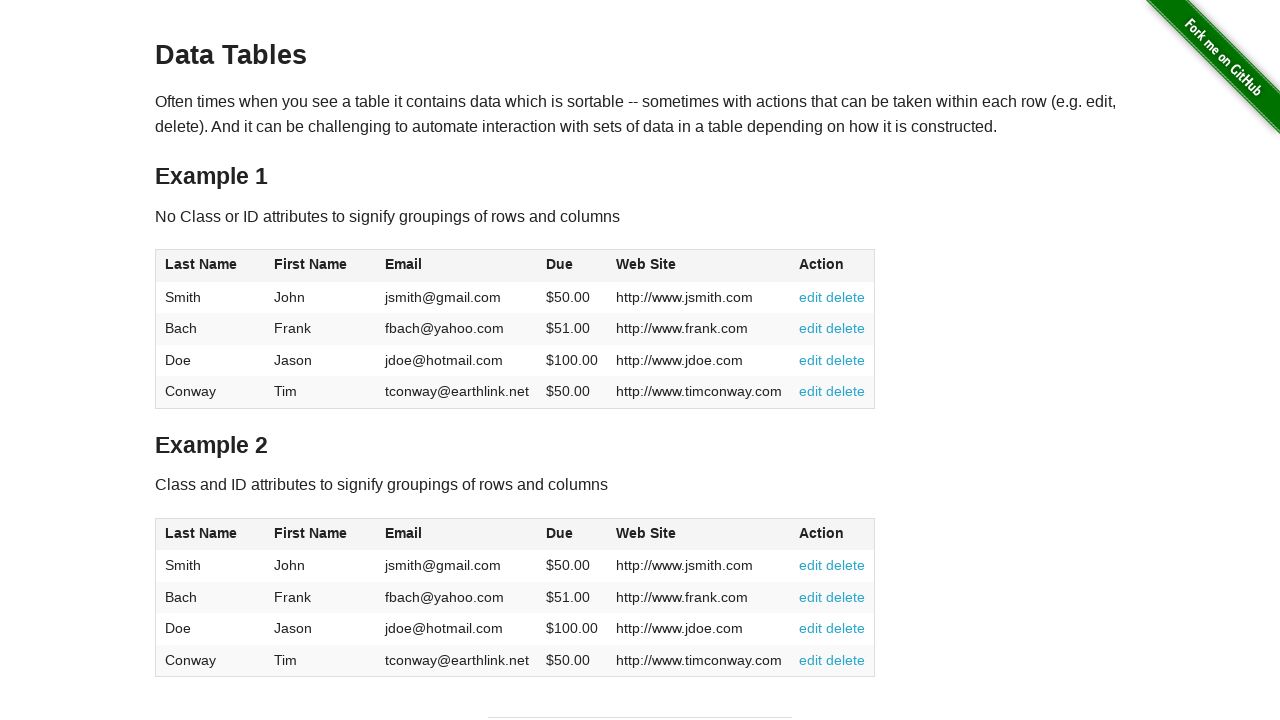

Clicked Due column header (4th column) first time for ascending sort at (572, 266) on #table1 thead tr th:nth-child(4)
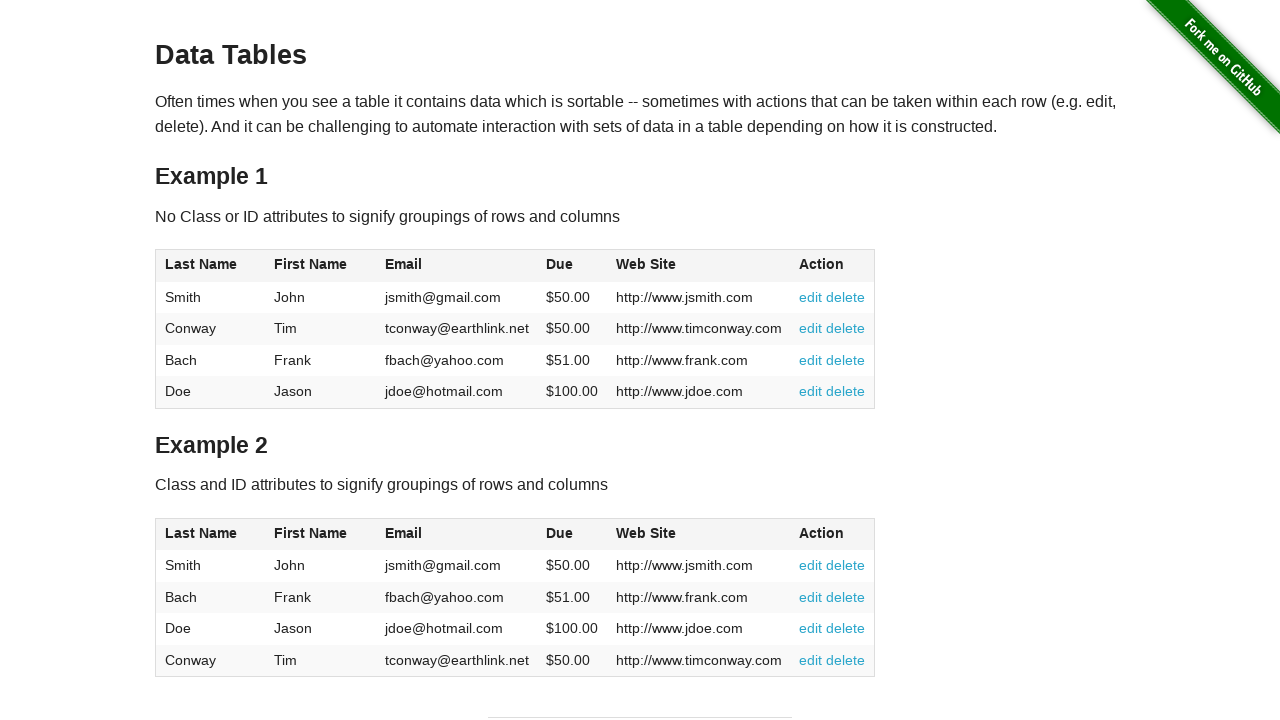

Clicked Due column header second time to sort in descending order at (572, 266) on #table1 thead tr th:nth-child(4)
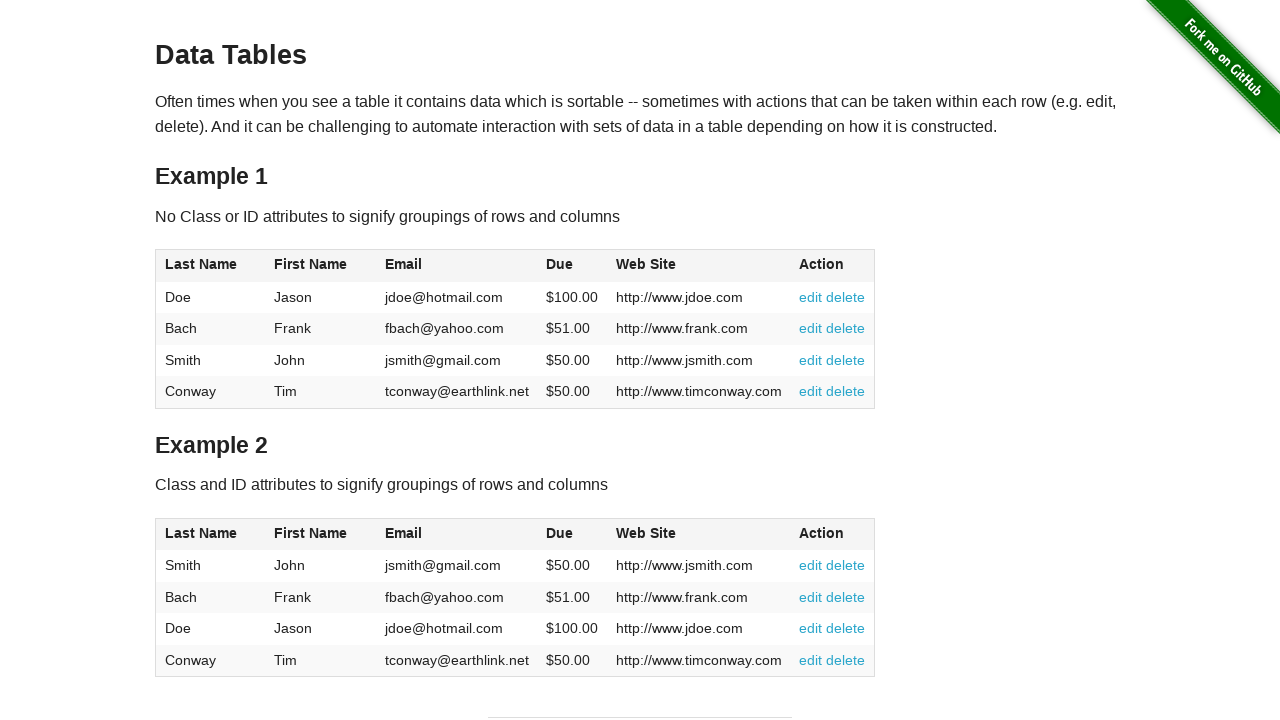

Due column data loaded and ready for verification
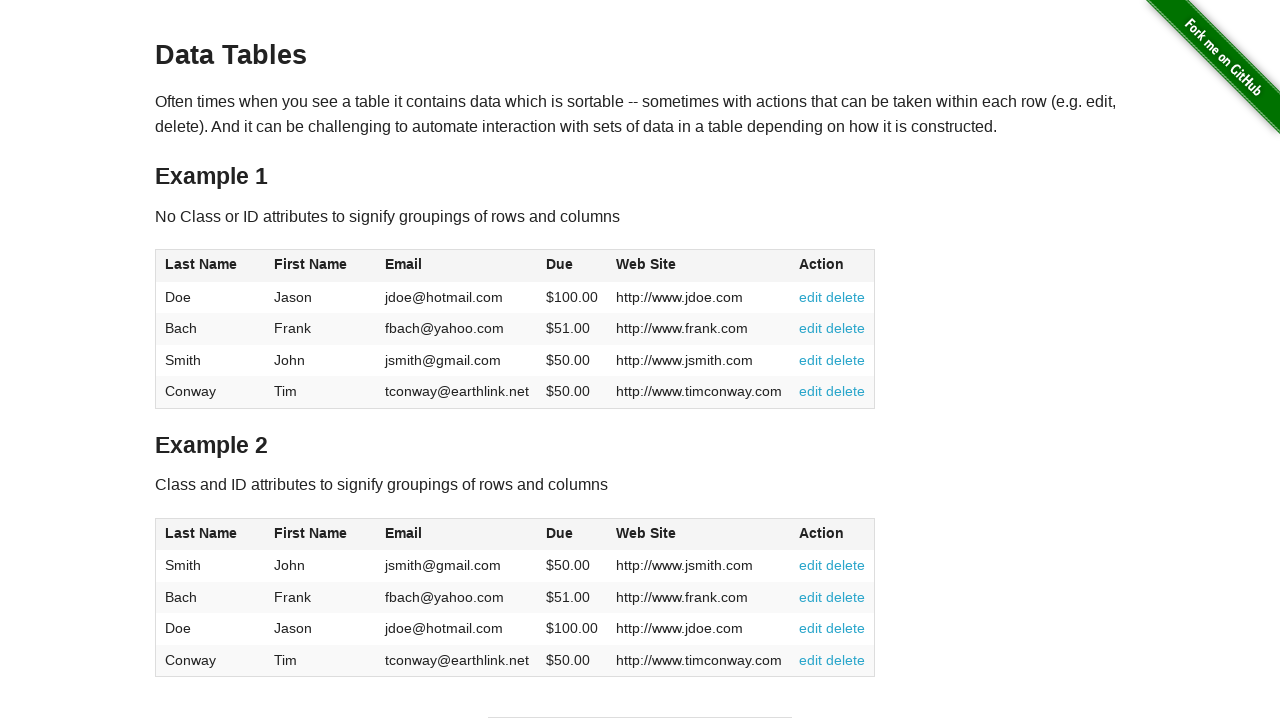

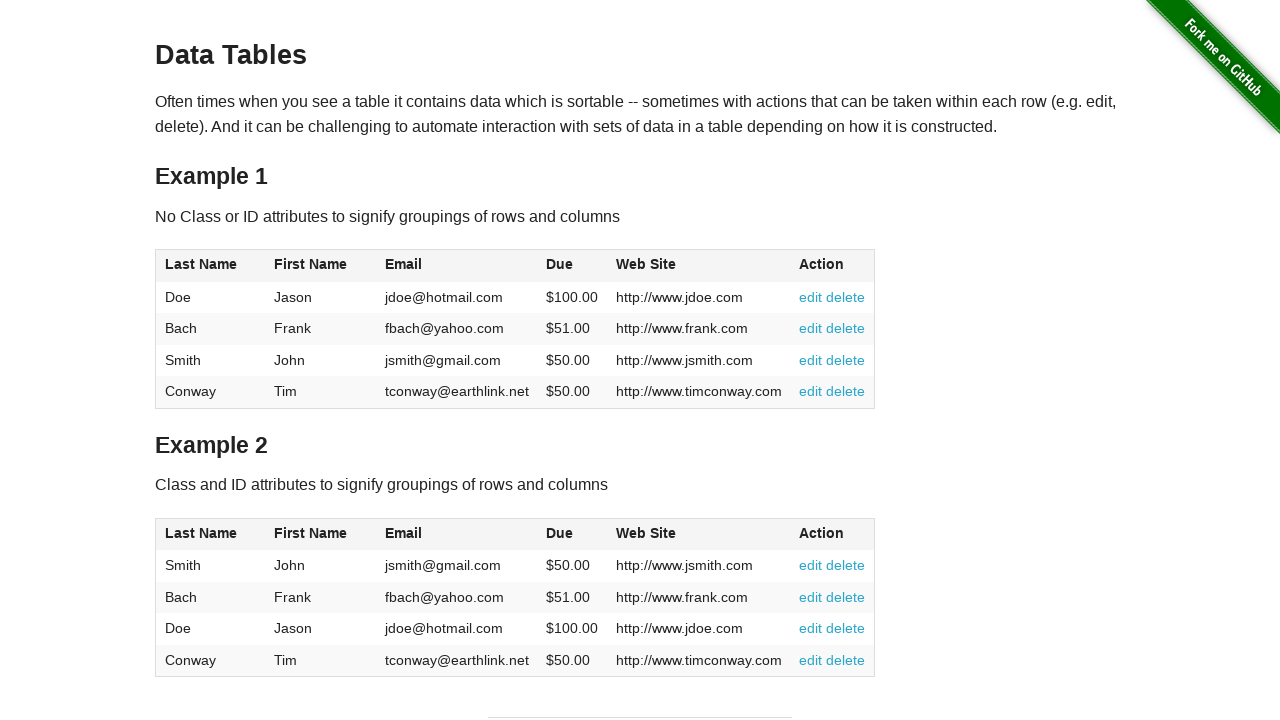